Tests clicking on a link that opens in a new window and switching to that new window. The test clicks on the "Visit Orange HRM" link and verifies the new window opens.

Starting URL: https://prafpawar11.github.io/multiplewindows.html

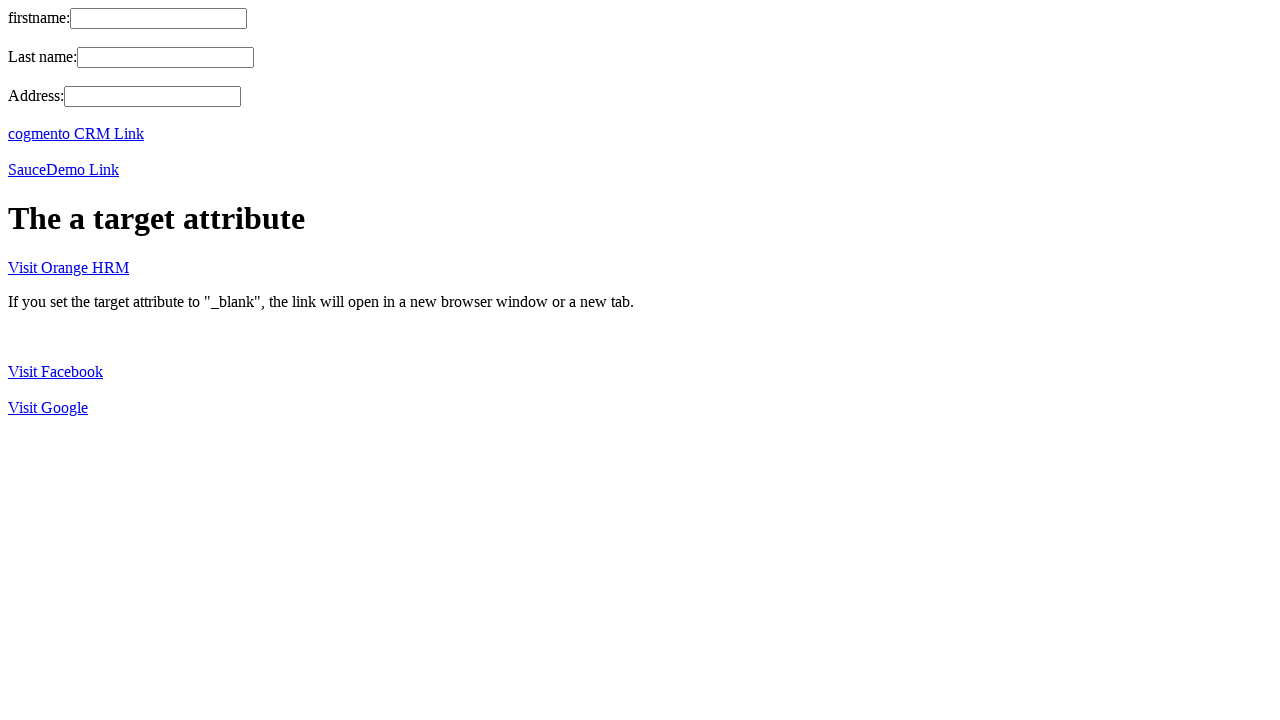

Clicked on 'Visit Orange HRM' link at (68, 267) on text=Visit Orange HRM
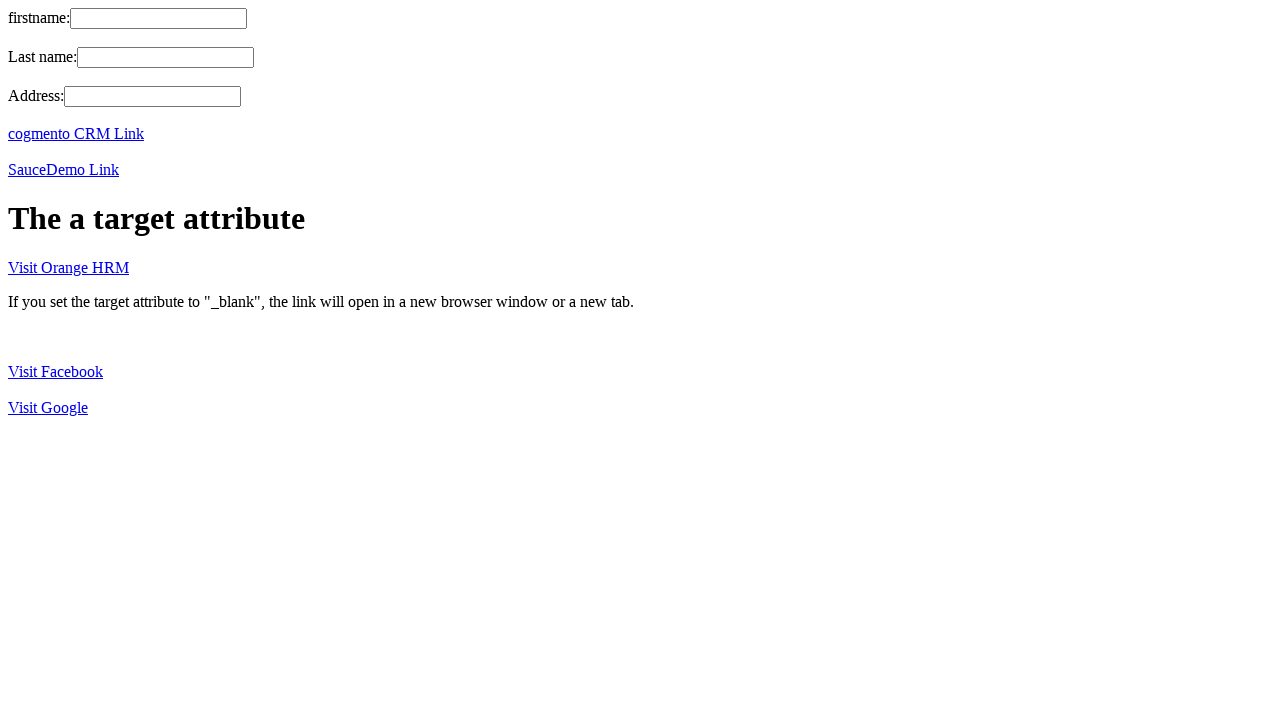

Clicked 'Visit Orange HRM' link to open new window at (68, 267) on text=Visit Orange HRM
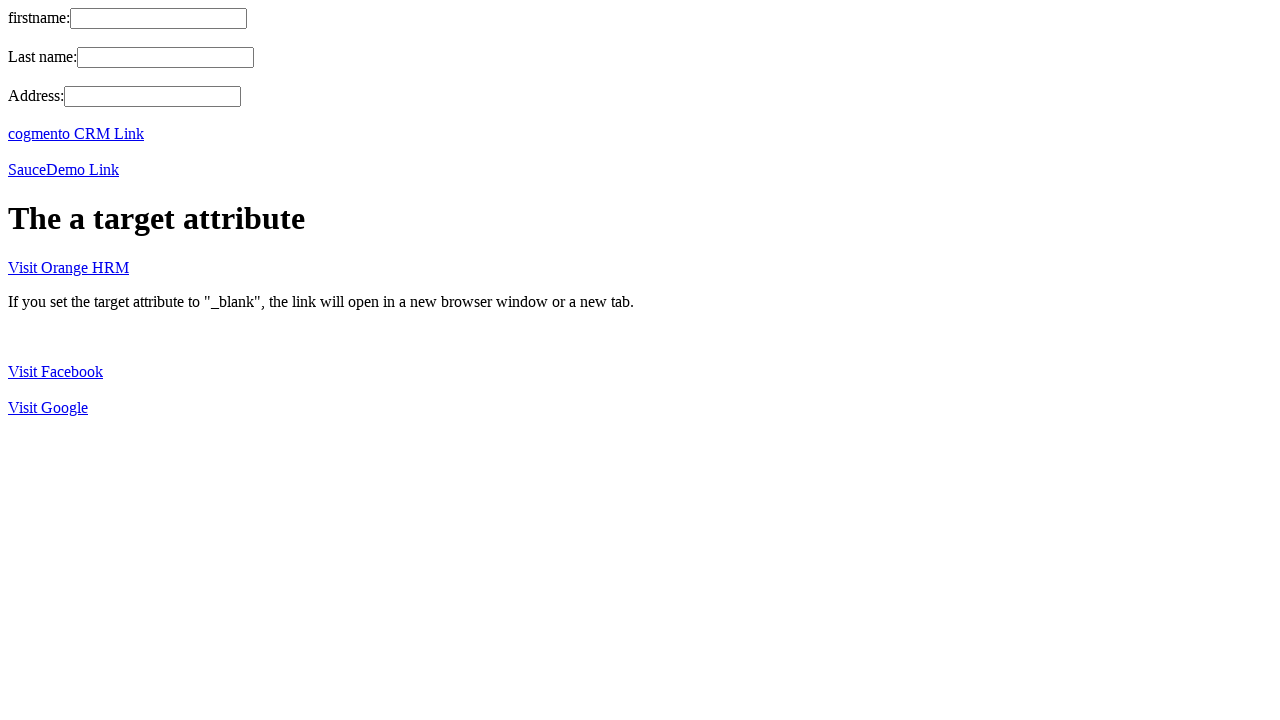

New window opened and captured
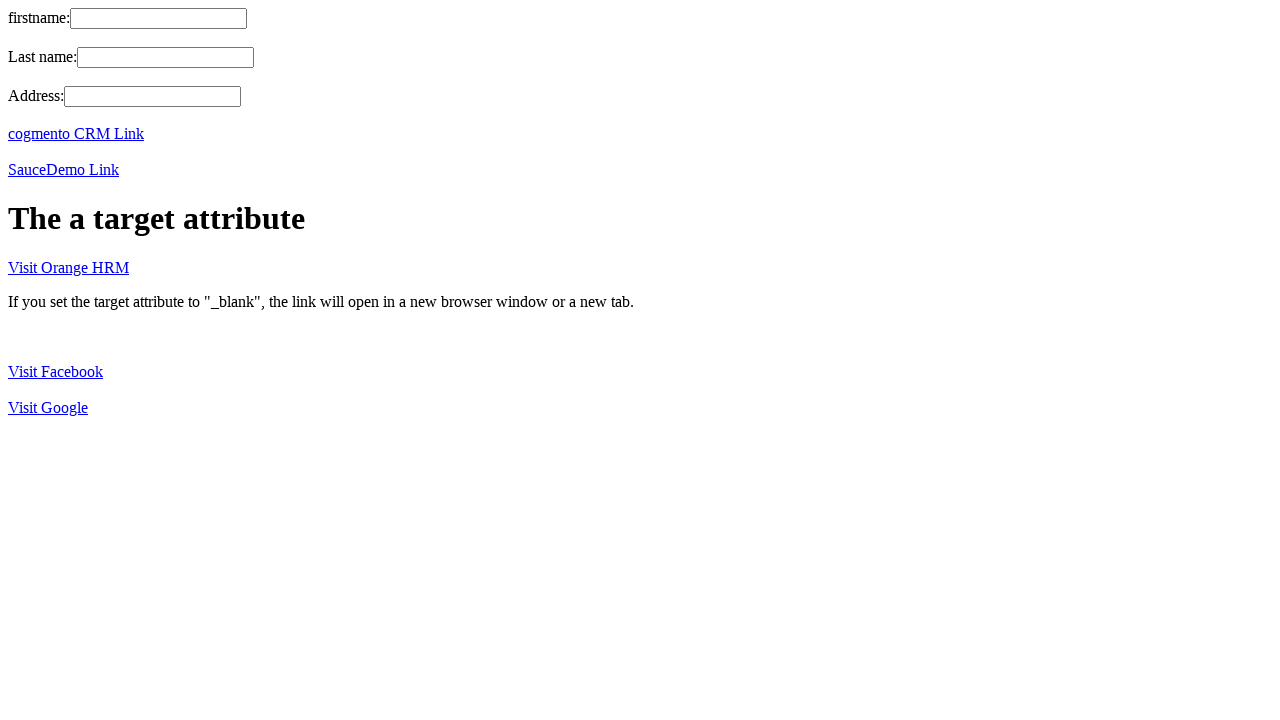

New page finished loading
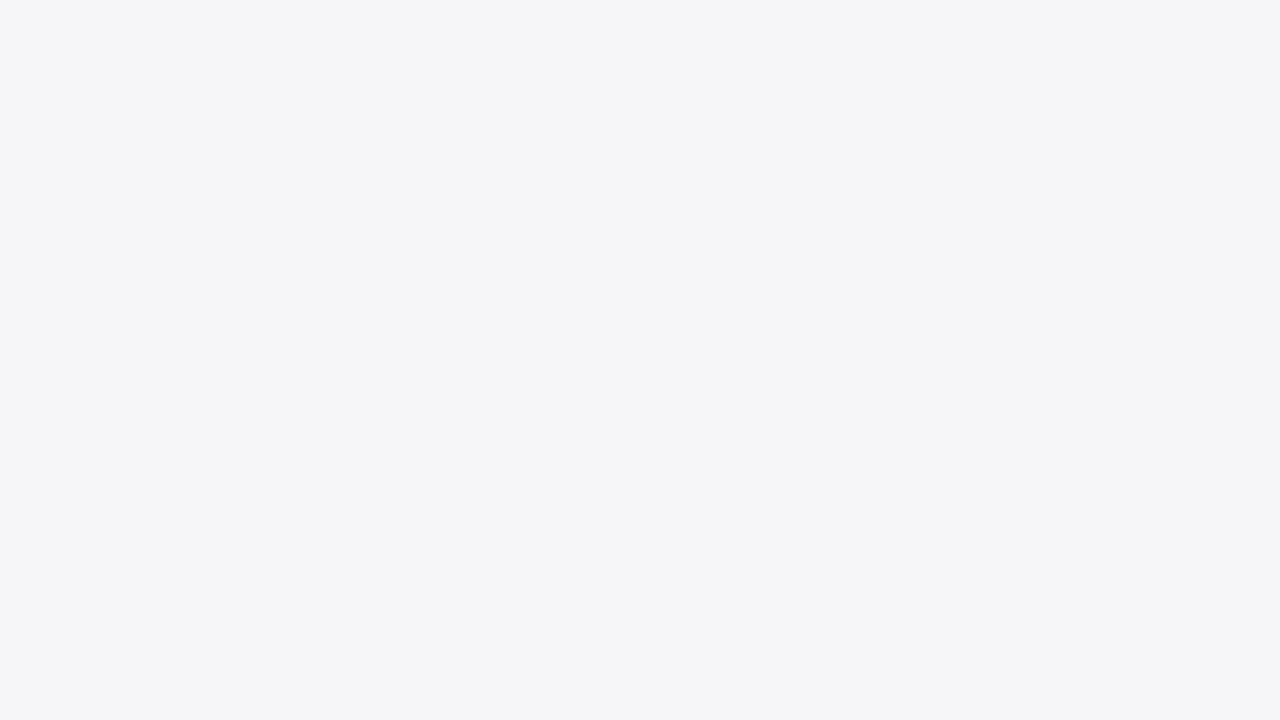

New page URL retrieved: https://opensource-demo.orangehrmlive.com/web/index.php/auth/login
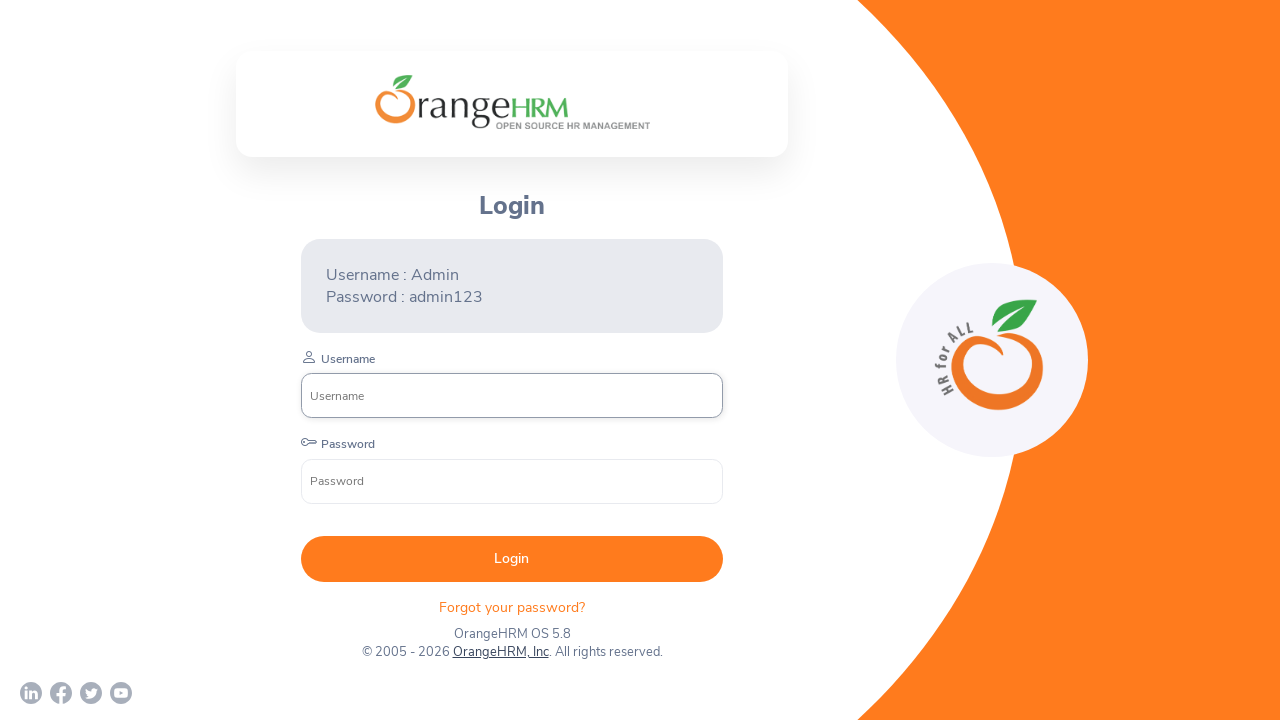

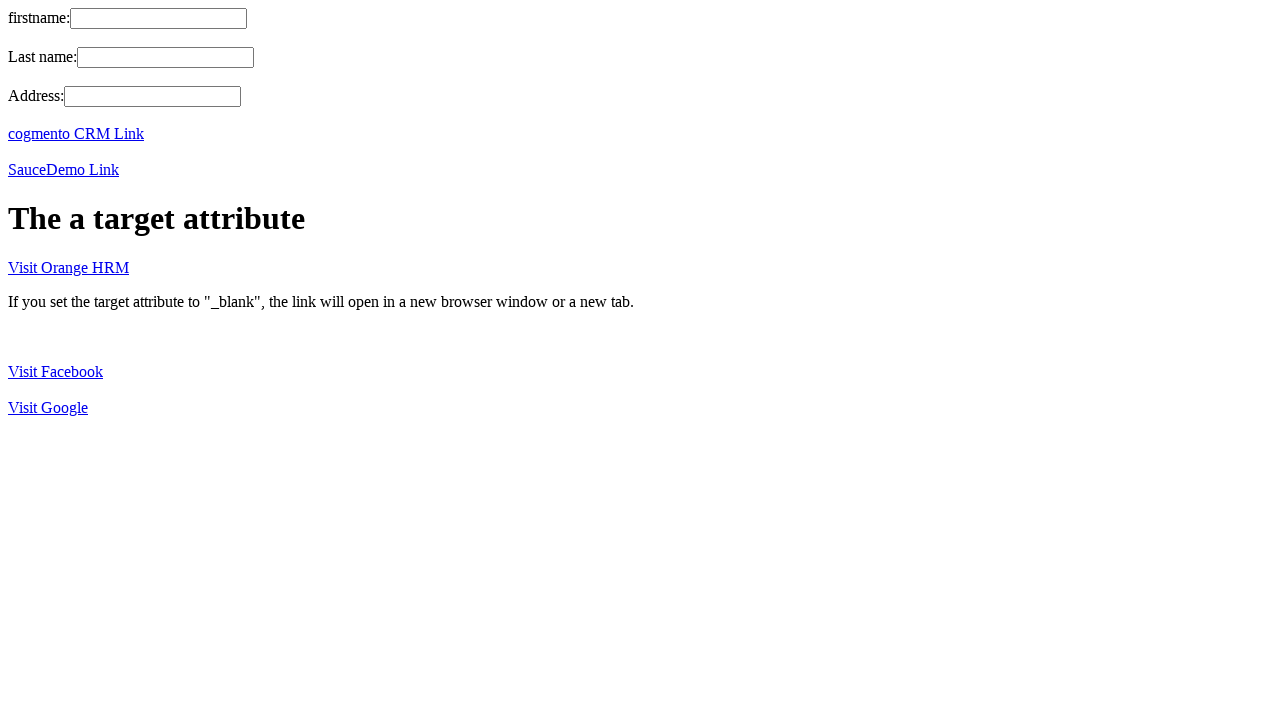